Tests dropdown selection functionality on Telerik contact page by selecting options using different methods (visible text, index, and value)

Starting URL: https://www.telerik.com/contact

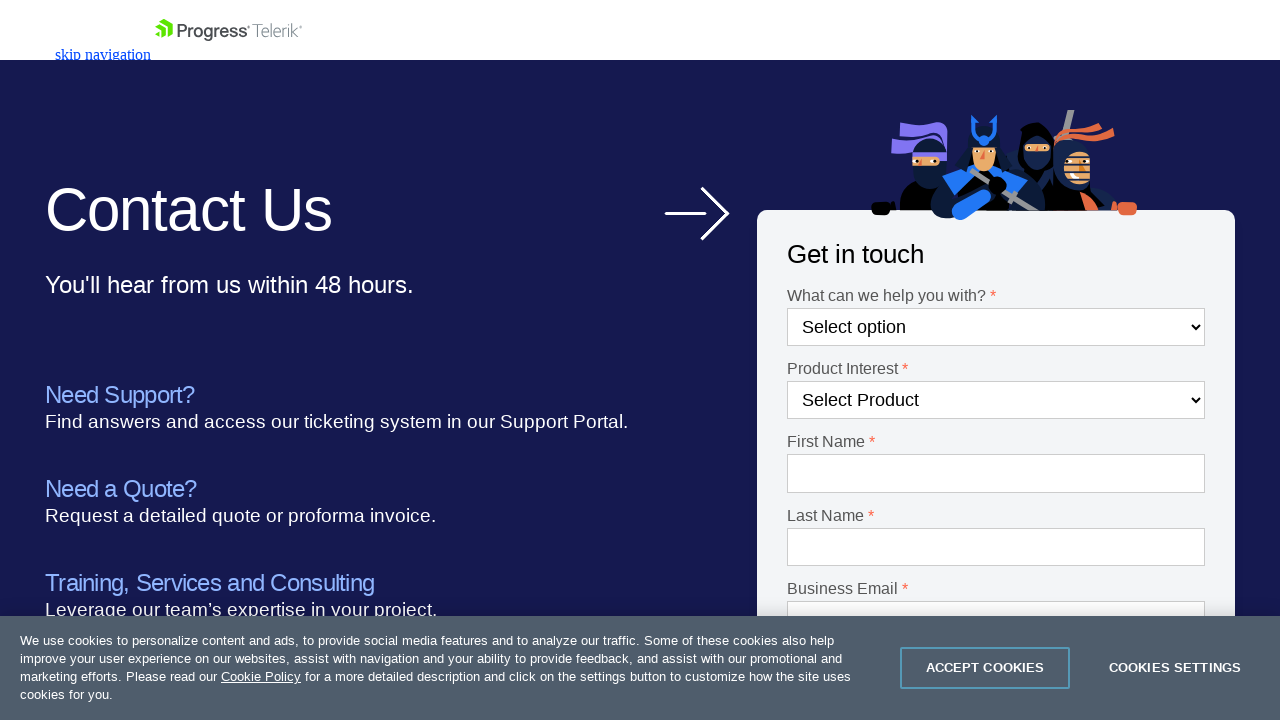

Selected 'General Inquiries' from first dropdown by visible text on #Dropdown-1
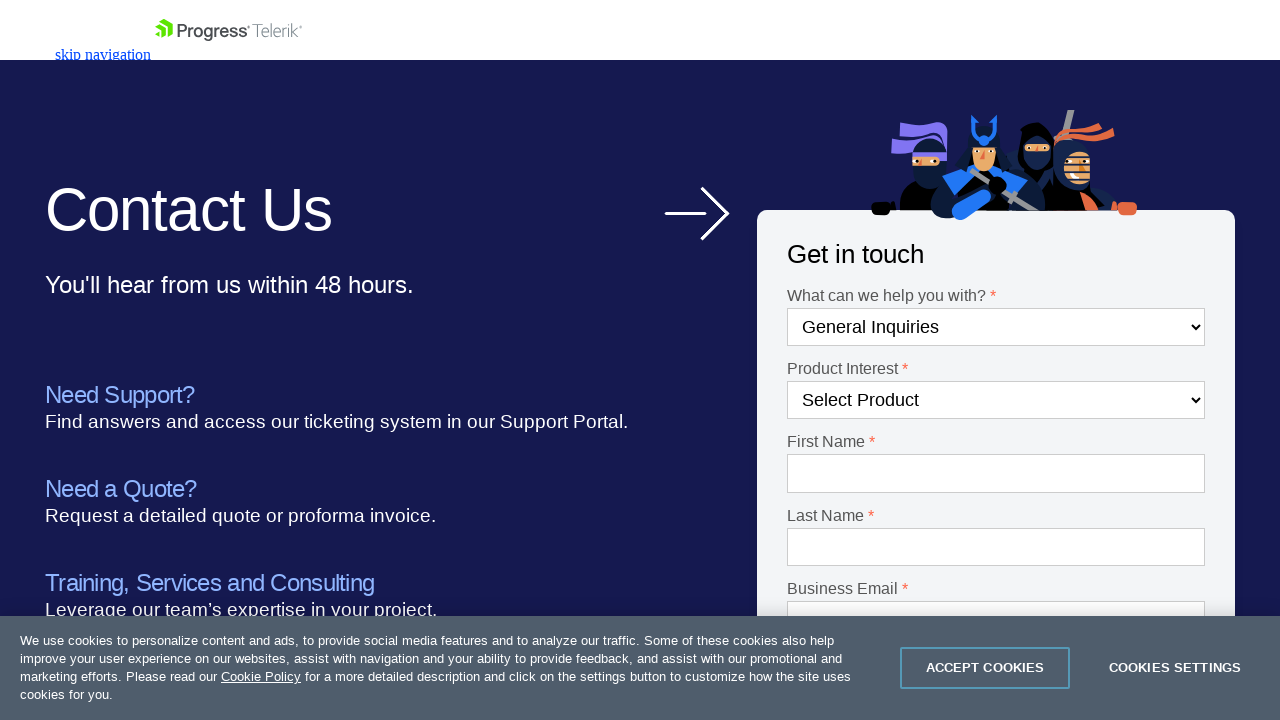

Selected option at index 10 from second dropdown on #Dropdown-2
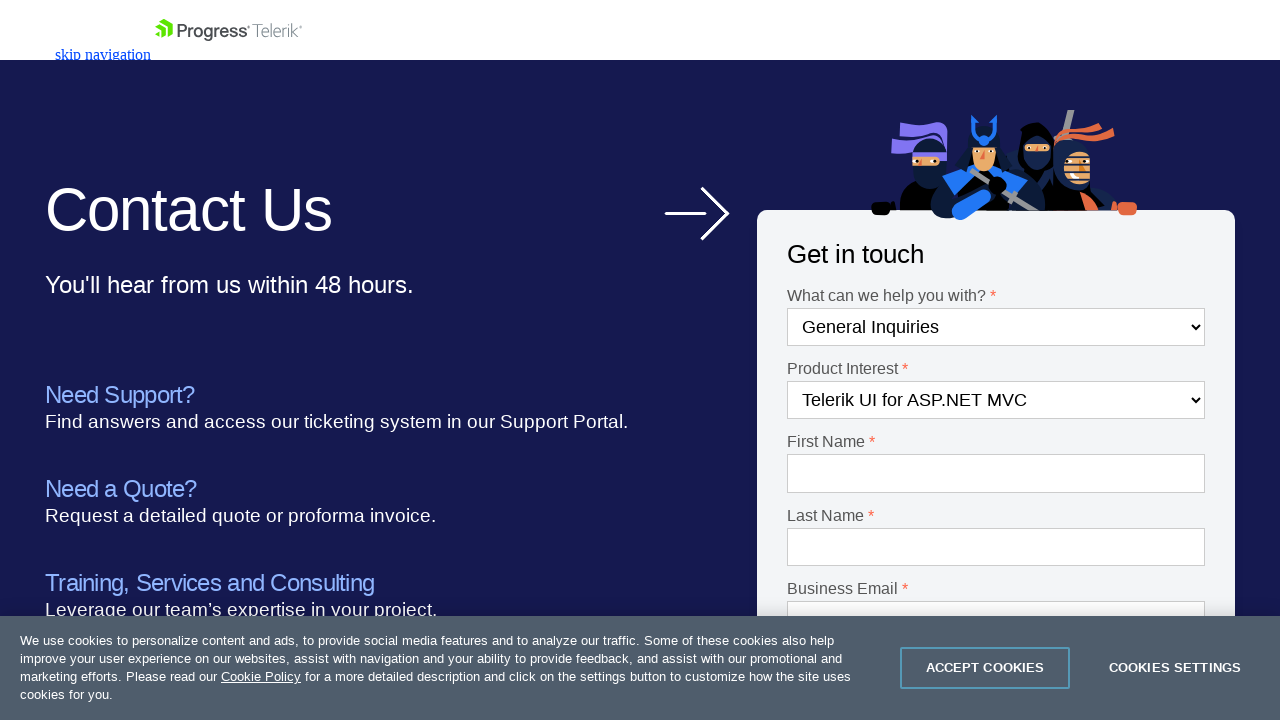

Selected 'Canada' from country dropdown by value on #Country-1
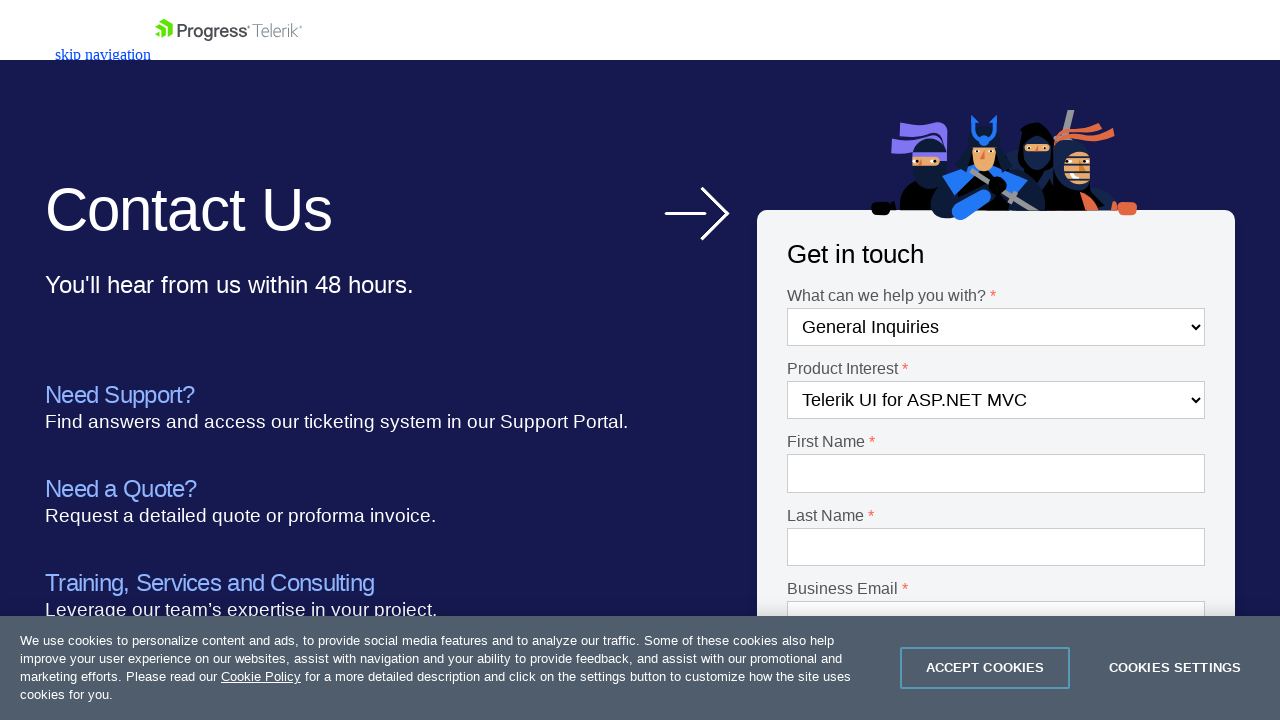

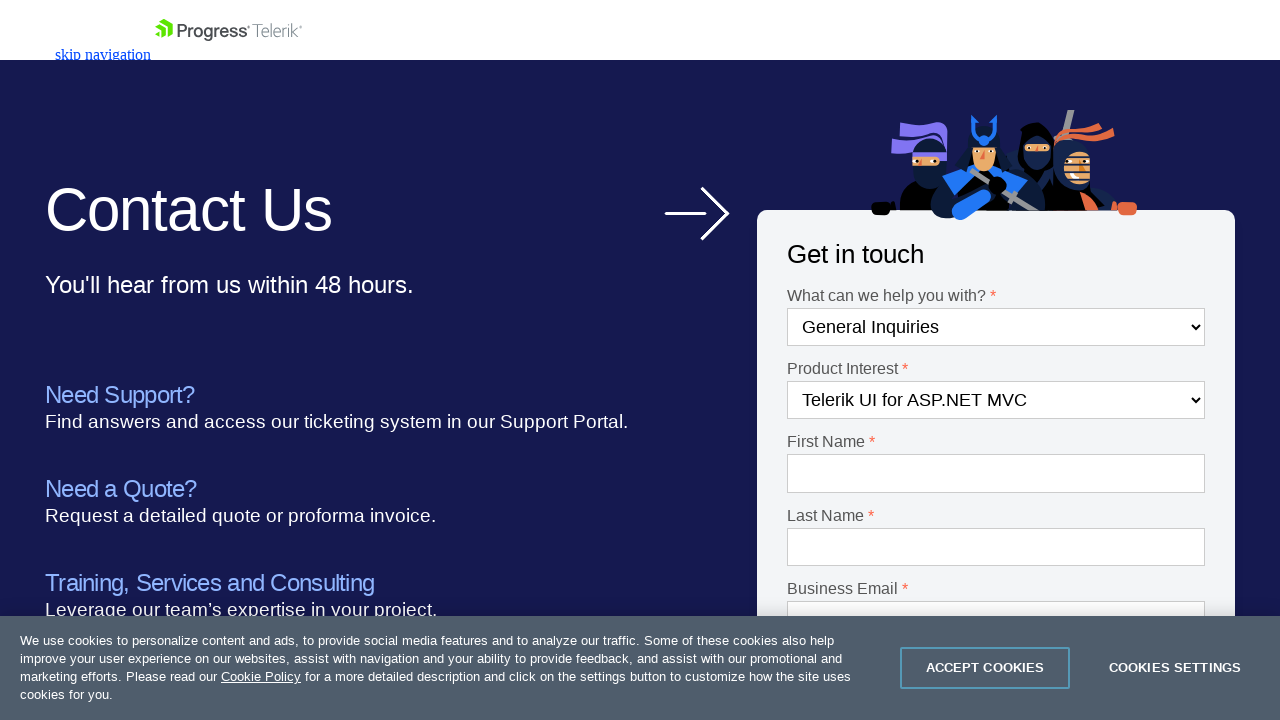